Tests dynamic loading by clicking the Start button, waiting for the loading indicator to disappear, and then verifying the "Hello World!" text is displayed.

Starting URL: https://automationfc.github.io/dynamic-loading/

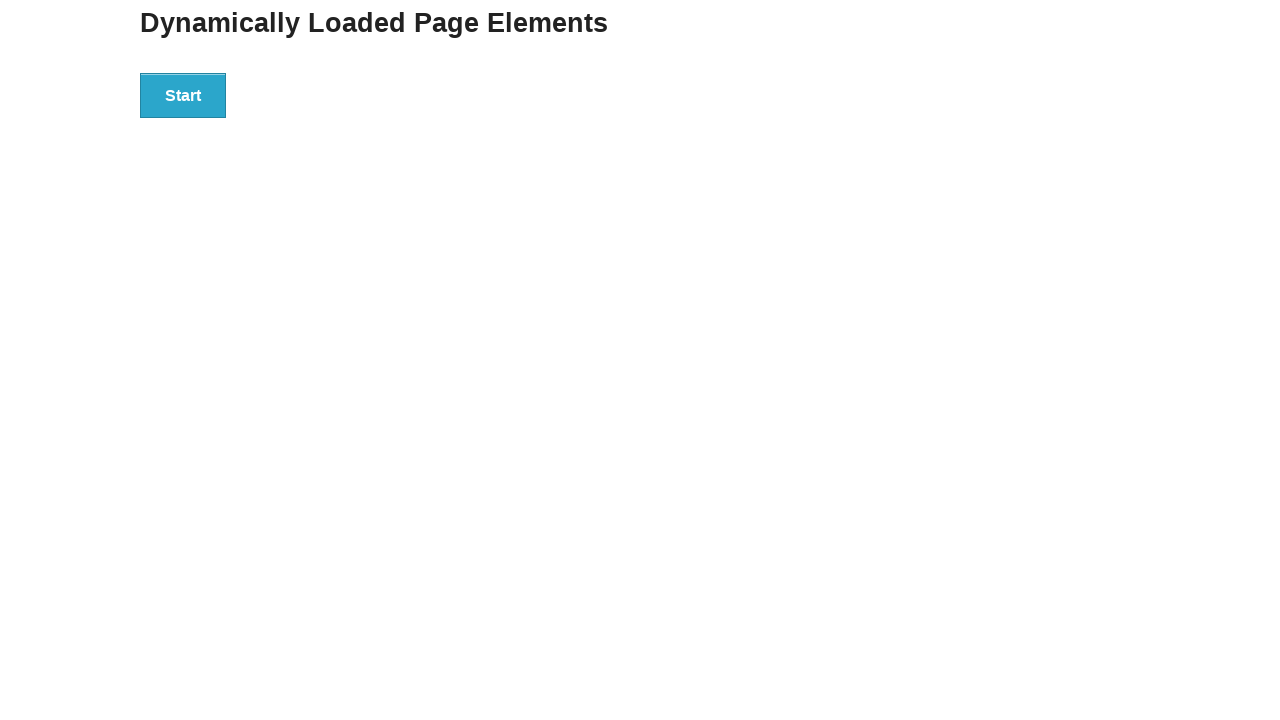

Navigated to dynamic loading test page
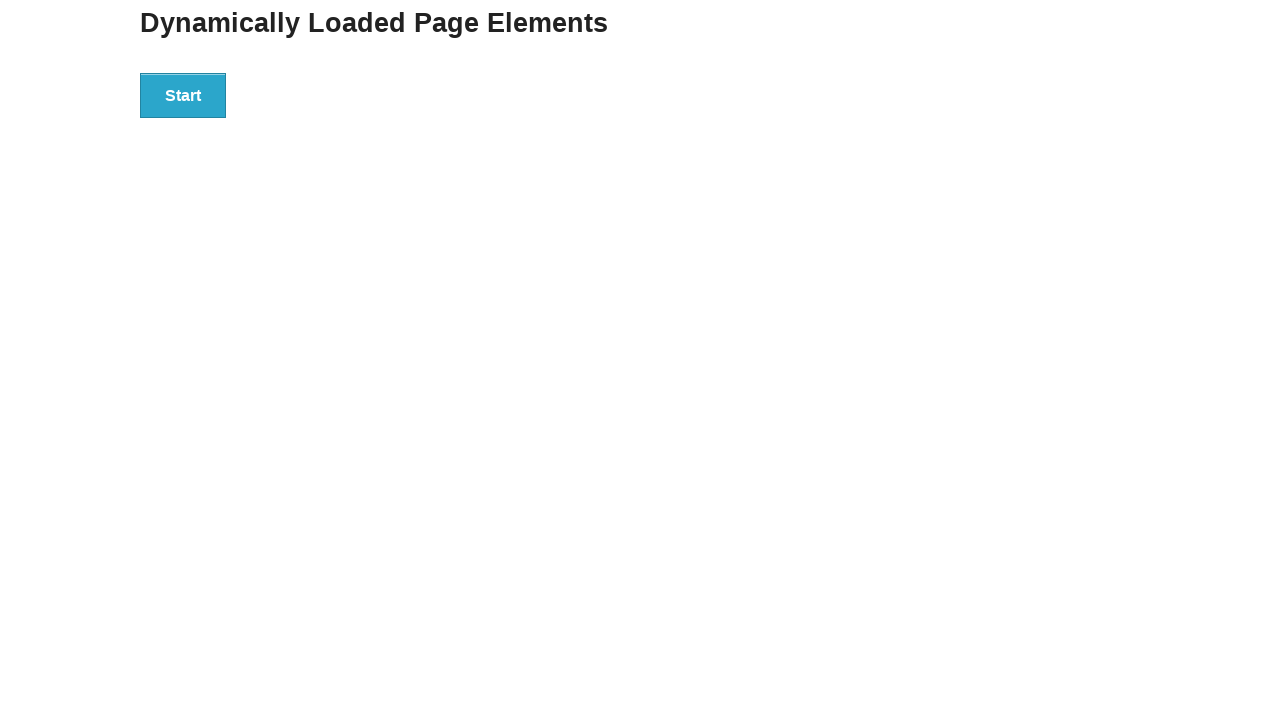

Clicked the Start button at (183, 95) on xpath=//*[text()='Start']
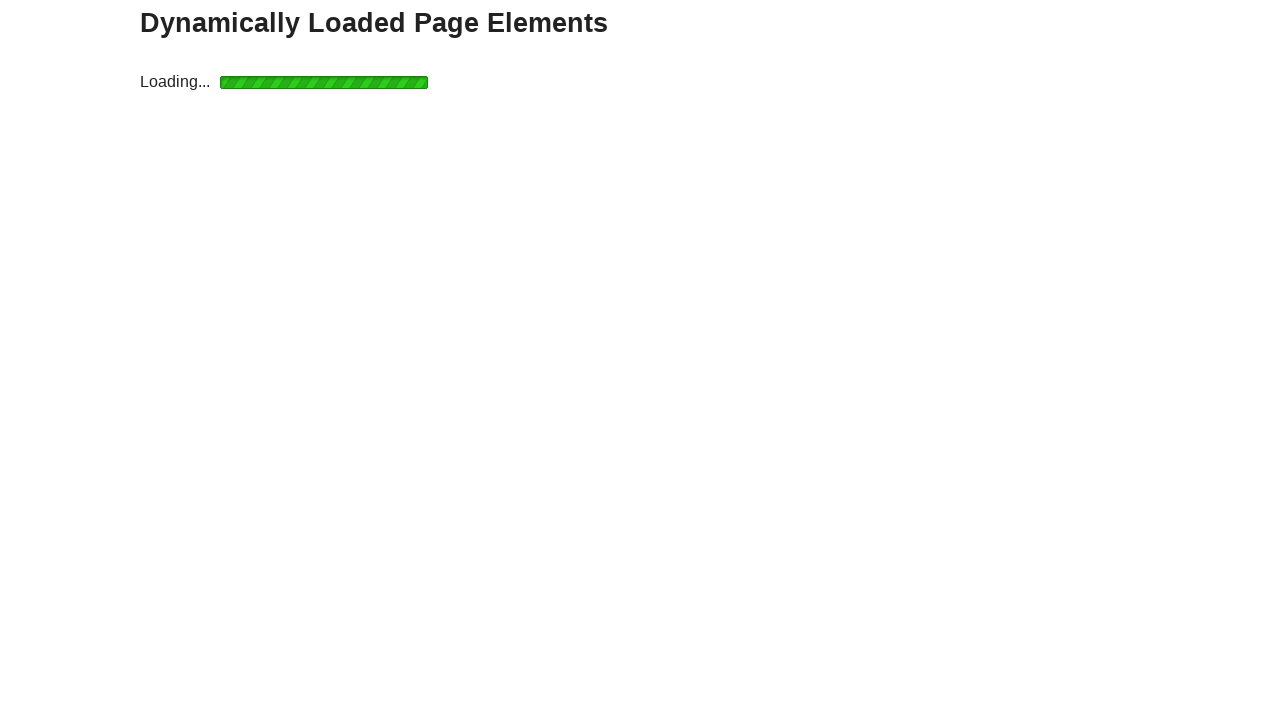

Loading indicator disappeared
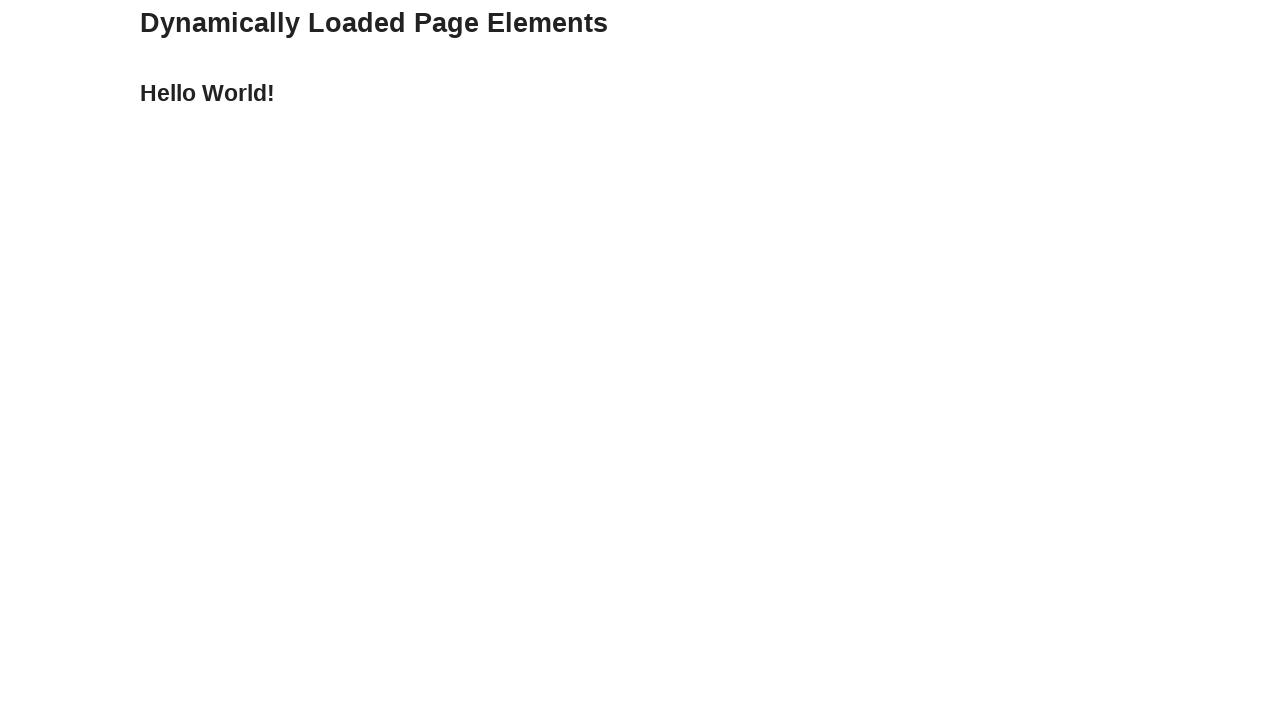

Verified 'Hello World!' text is displayed
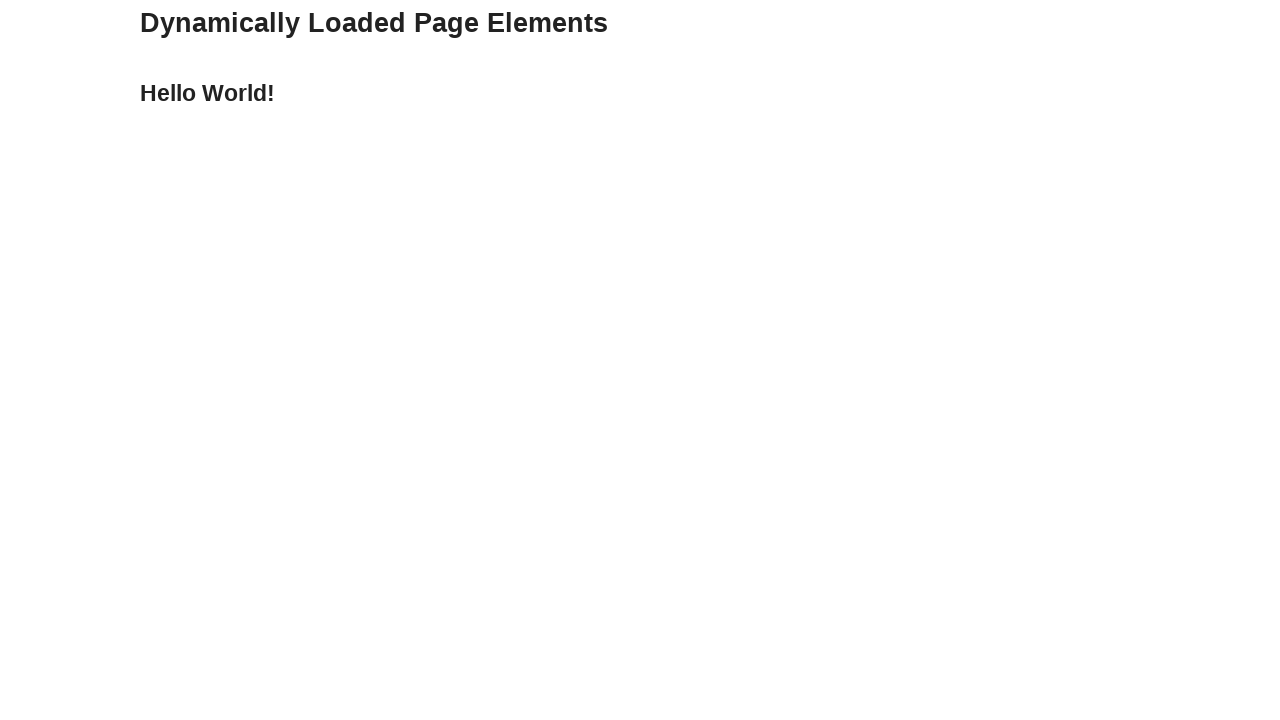

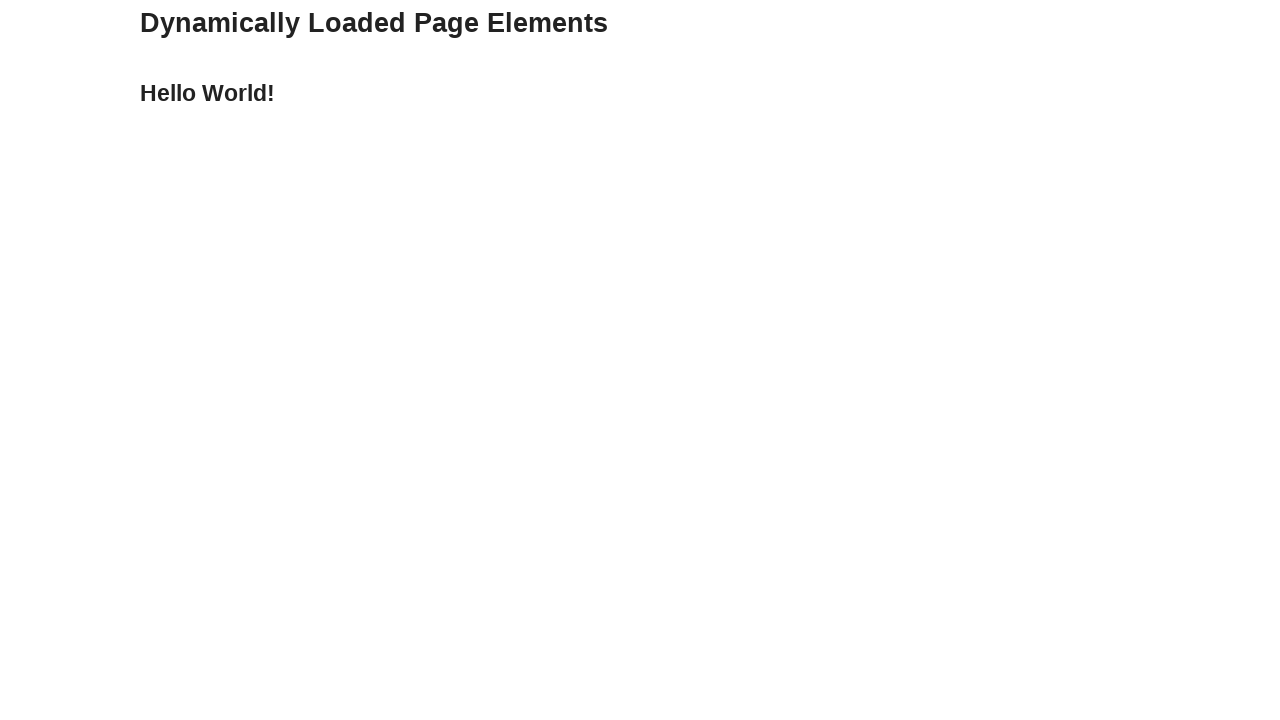